Tests handling of a confirmation JavaScript alert by clicking the confirm button and dismissing the alert

Starting URL: https://www.hyrtutorials.com/p/alertsdemo.html

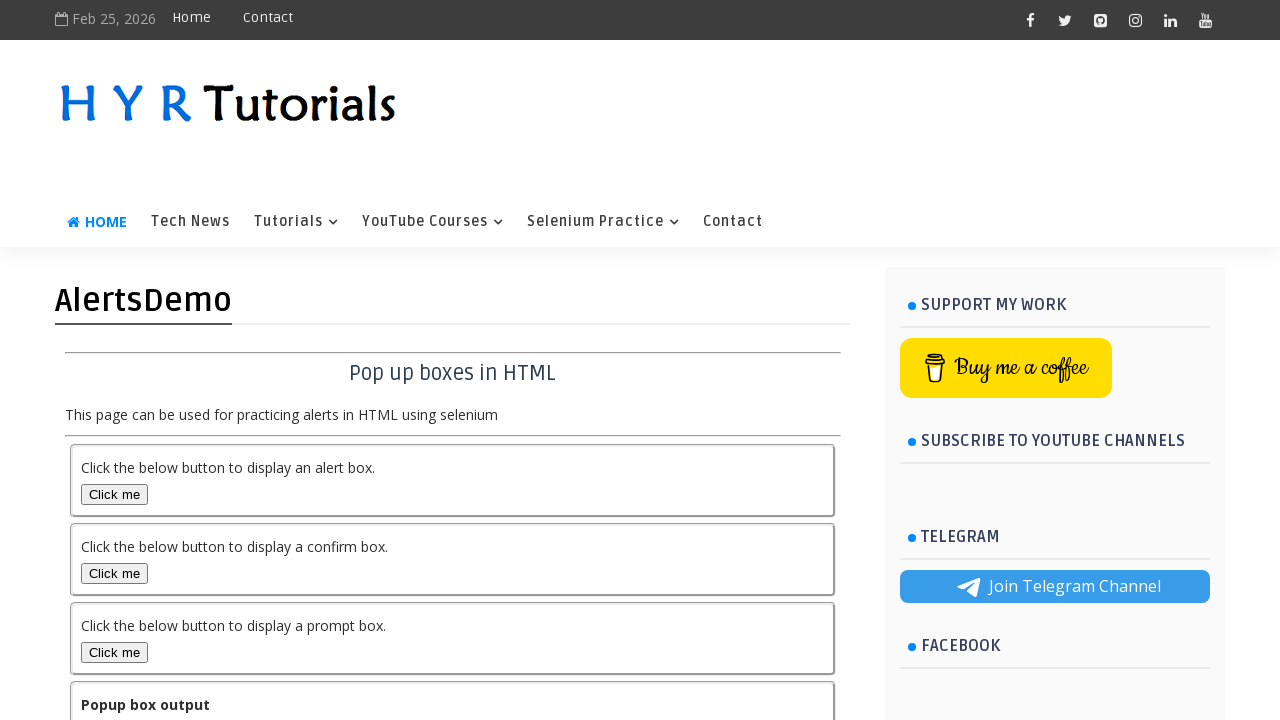

Clicked confirmation alert button at (114, 573) on #confirmBox
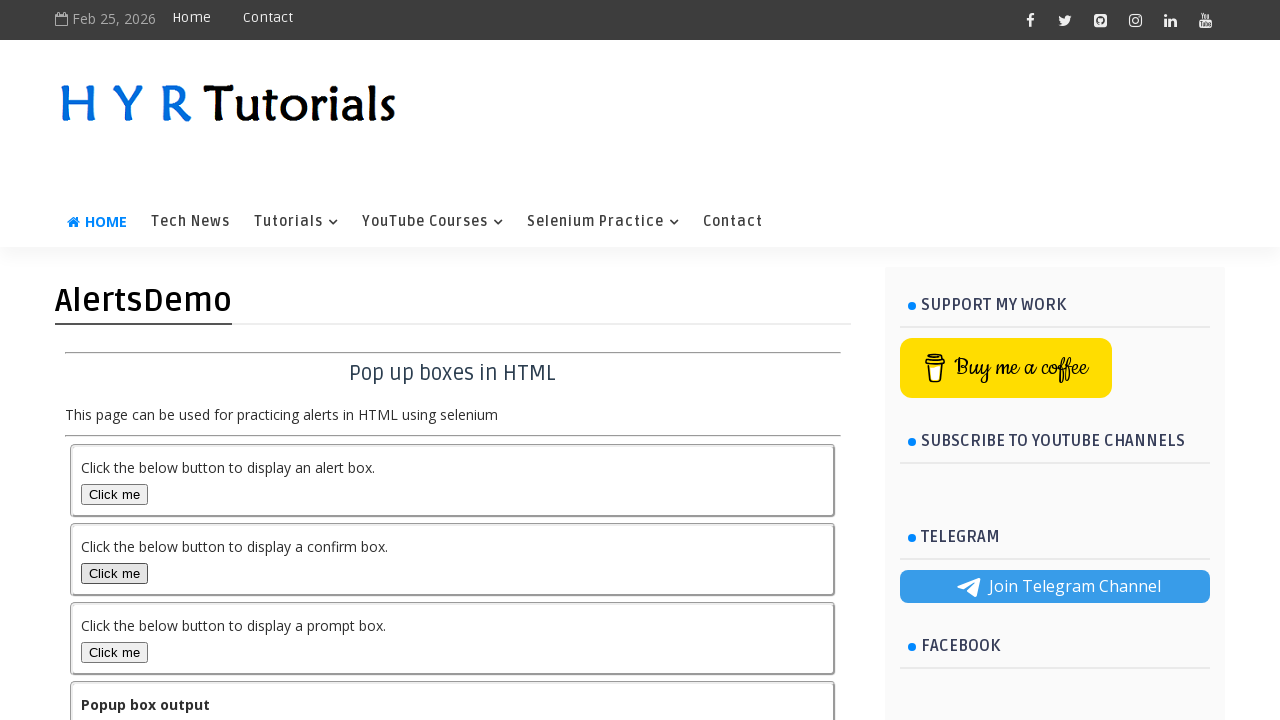

Set up dialog handler to dismiss confirmation alert
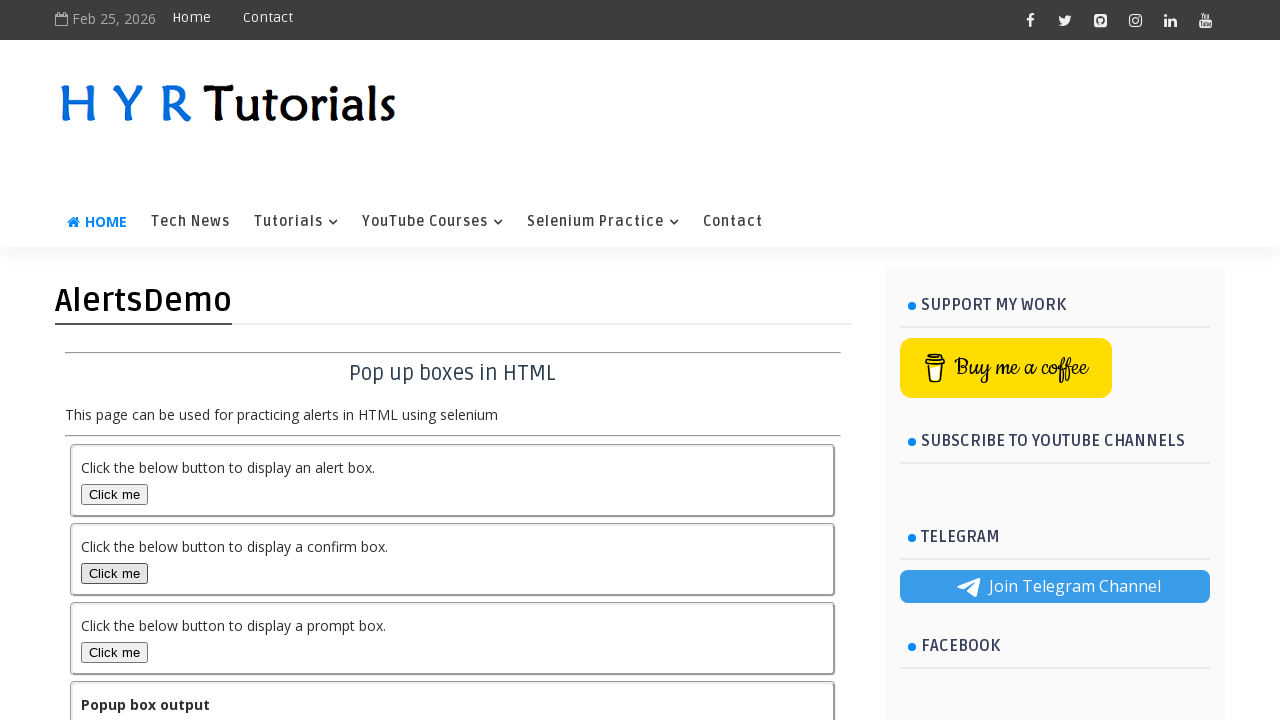

Alert was dismissed and output element loaded
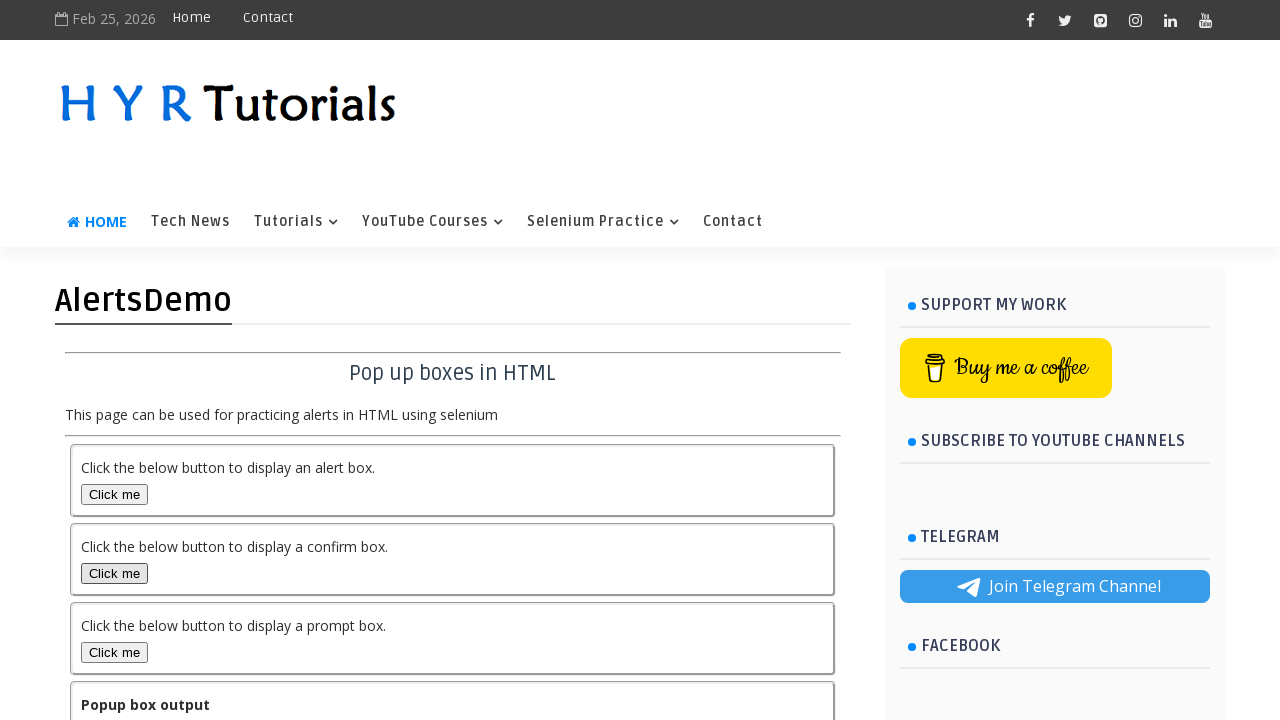

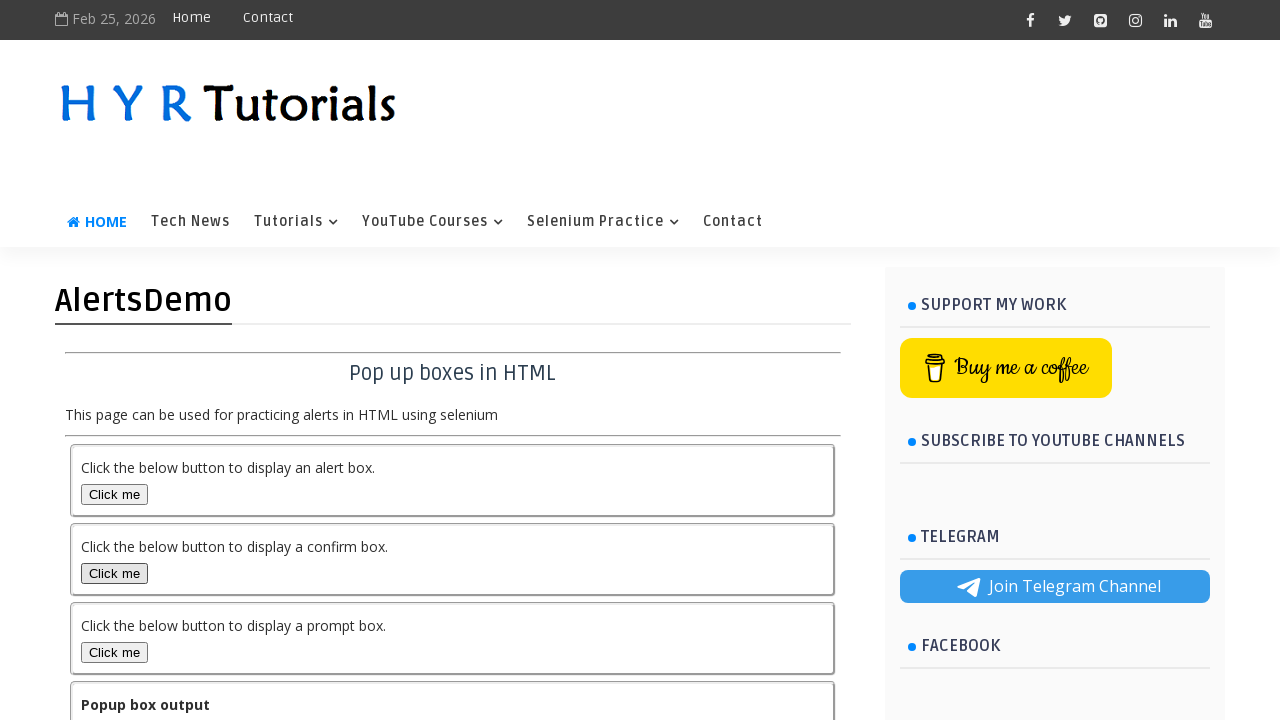